Tests the complete checkout process by adding a book to cart and filling out the checkout form with customer details

Starting URL: https://practice.automationtesting.in/

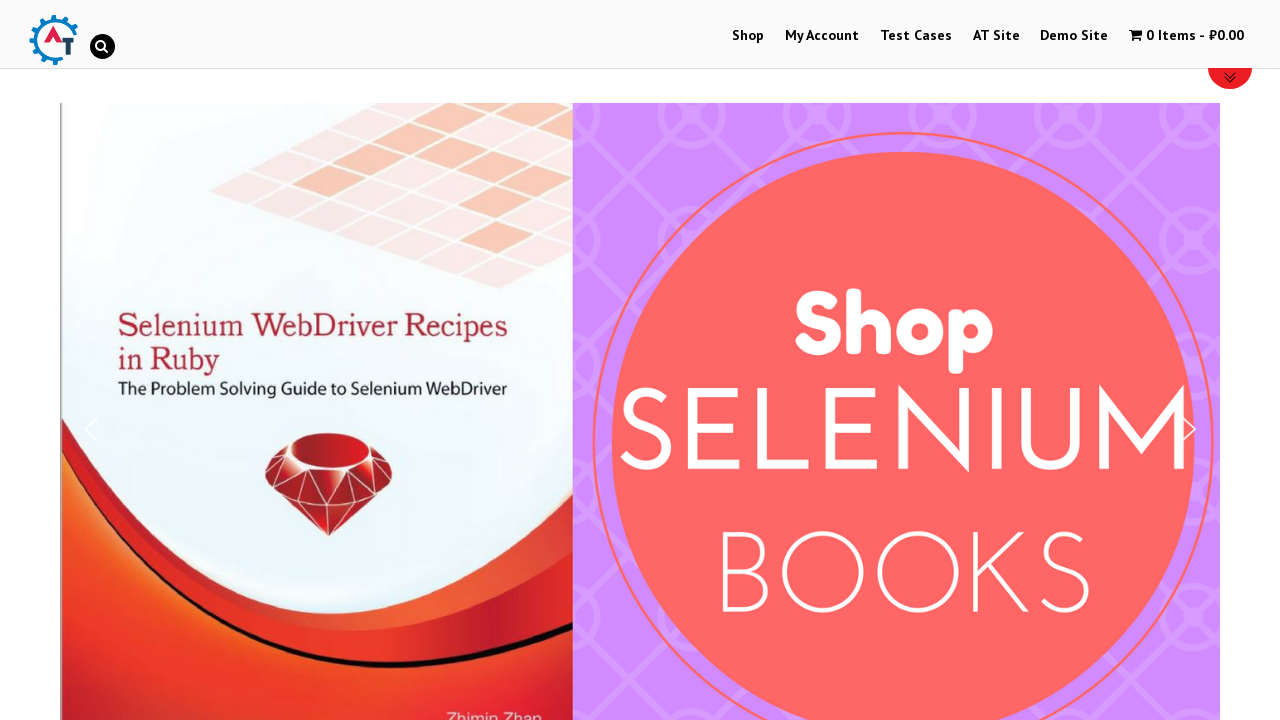

Clicked Shop link to navigate to shop page at (748, 36) on a:has-text("Shop")
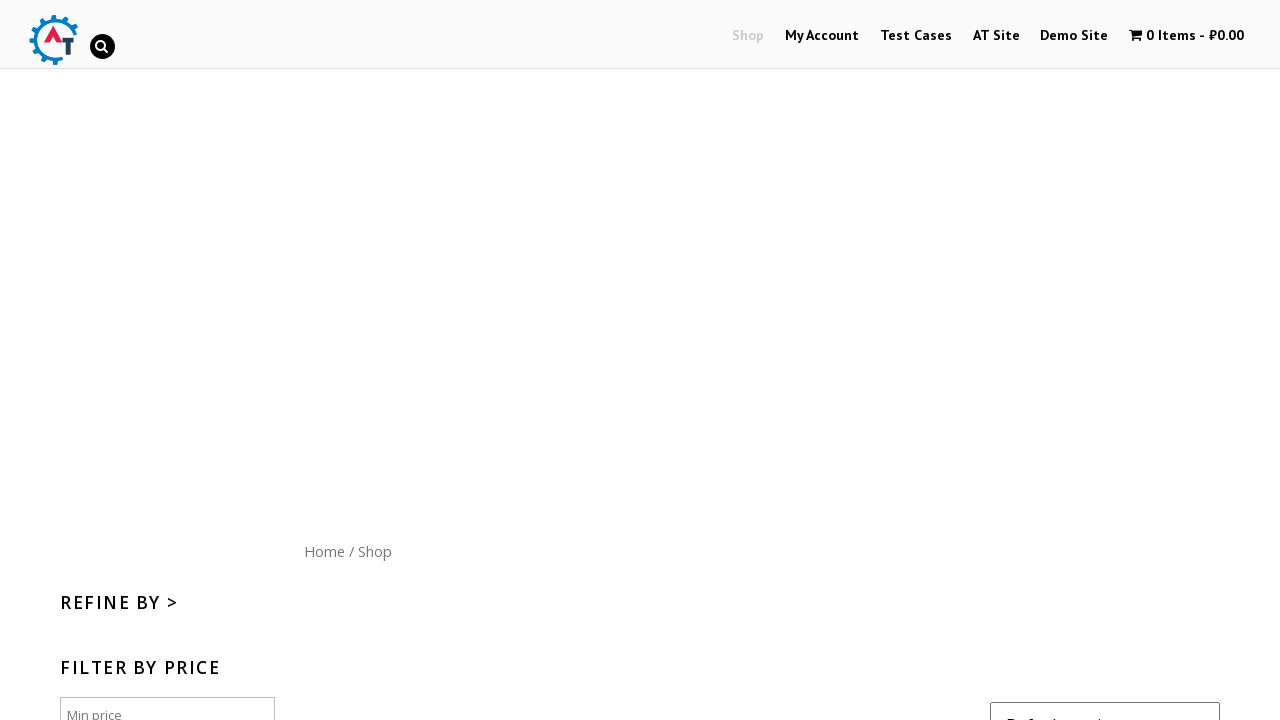

Scrolled down 300px to view products
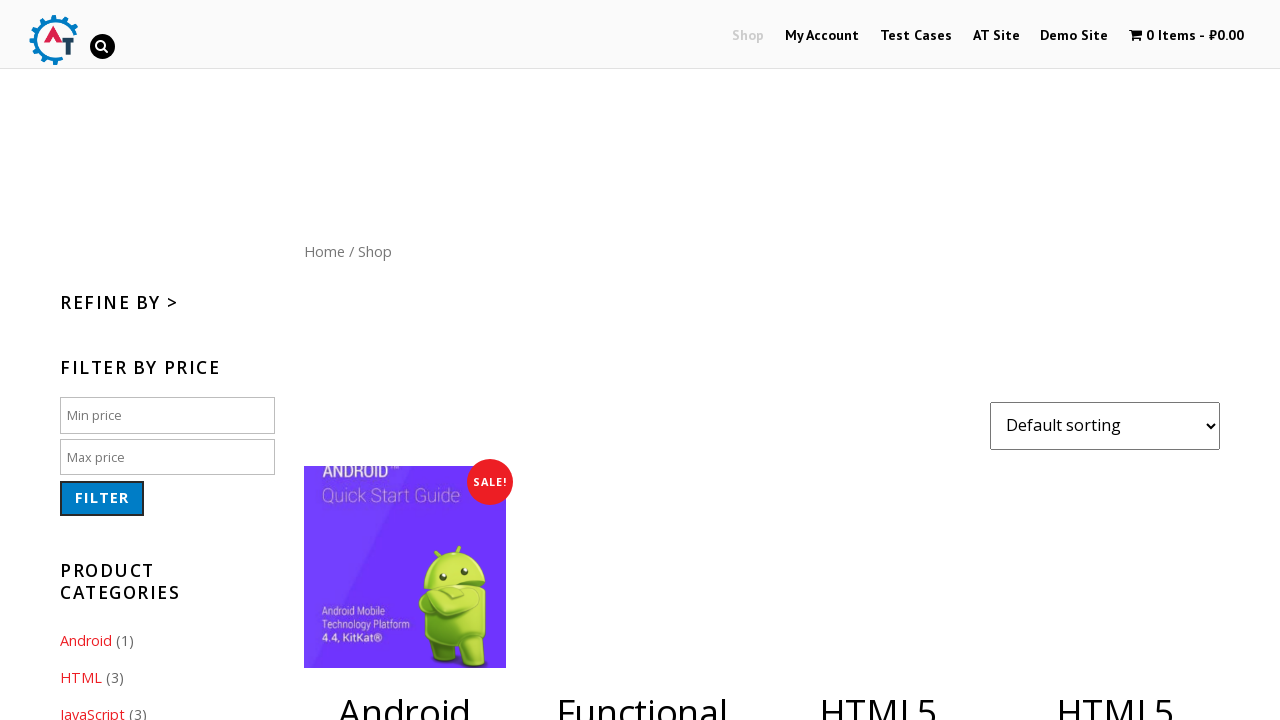

Clicked add to cart button for product 182 at (1115, 520) on [data-product_id="182"]
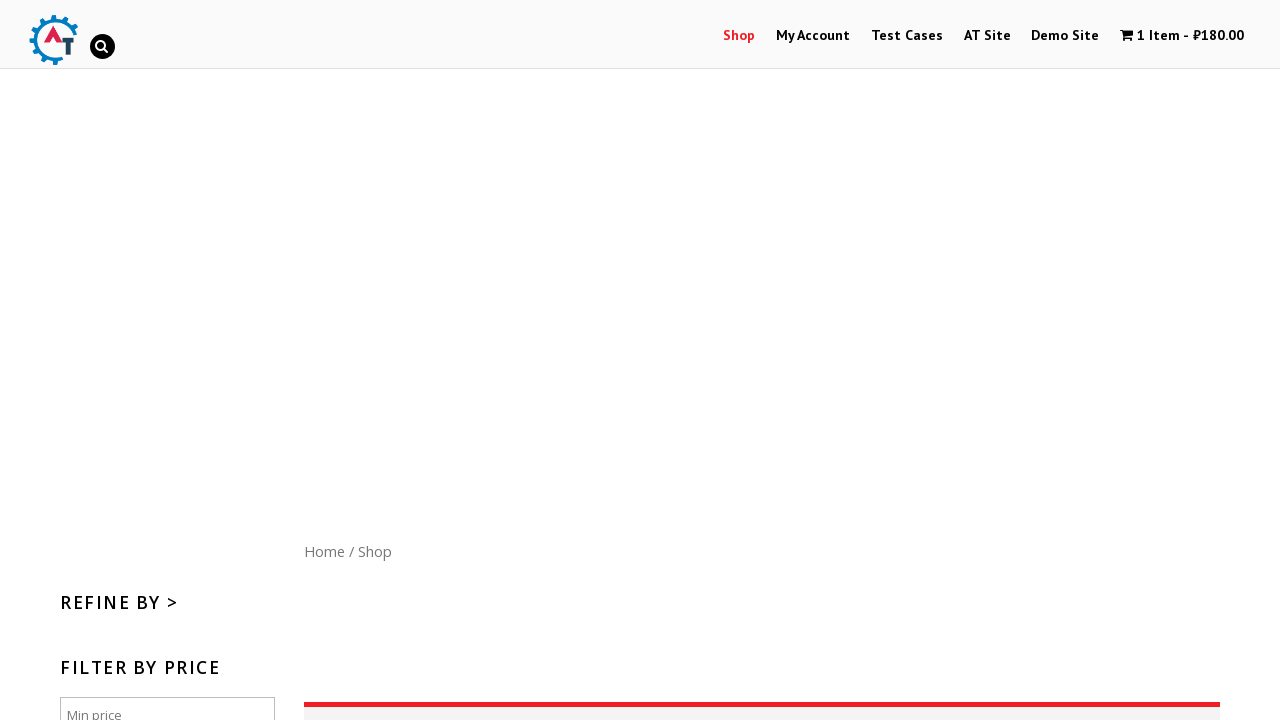

Waited 3 seconds for cart to update
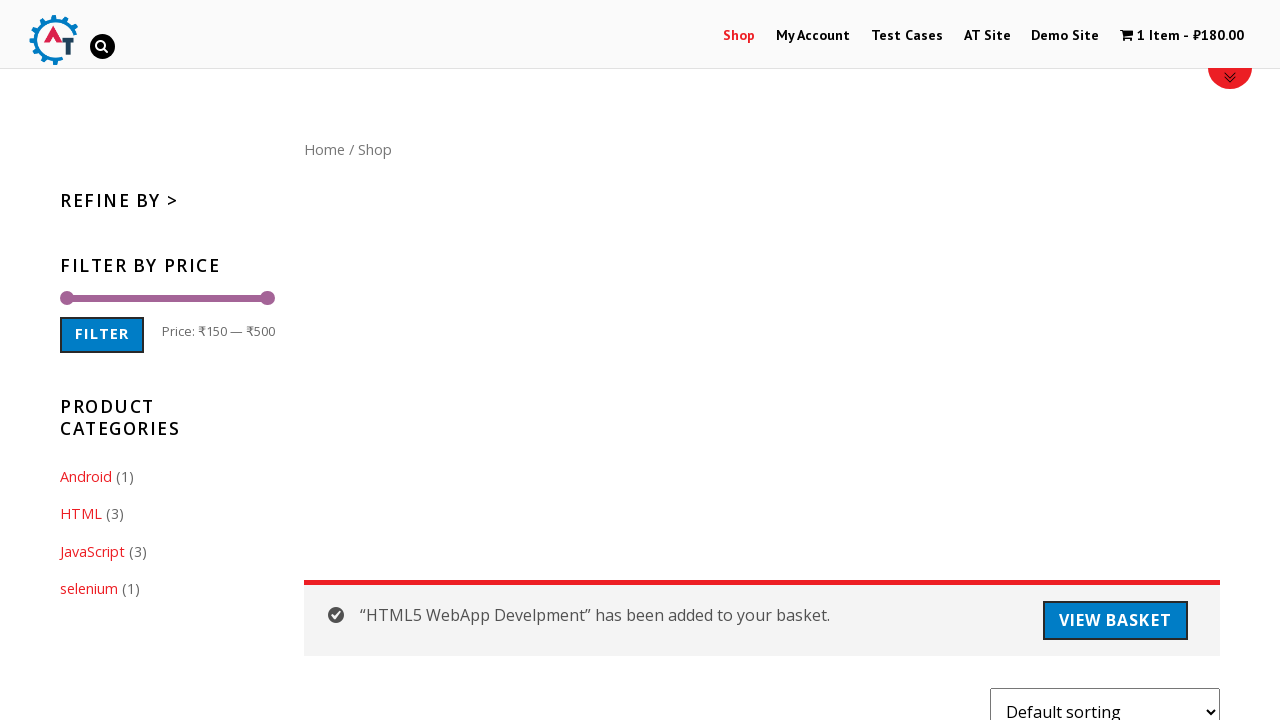

Clicked cart icon to view cart contents at (1182, 36) on .wpmenucart-contents
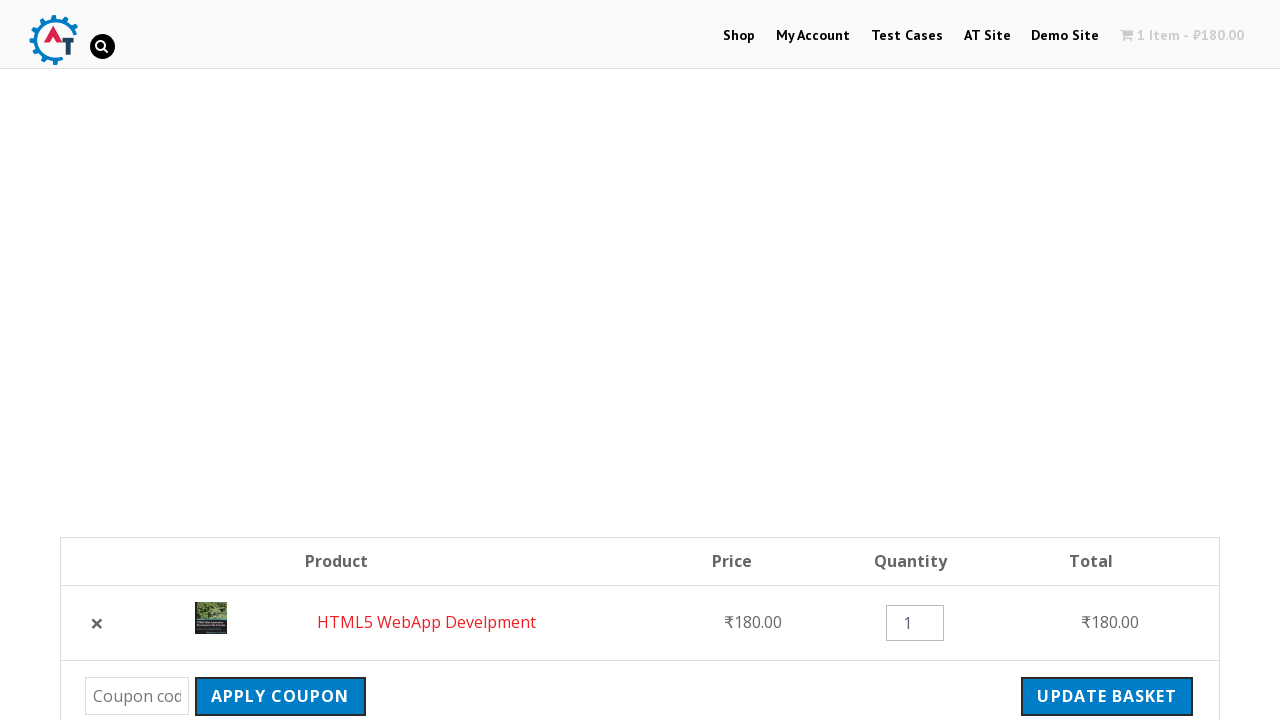

Clicked checkout button to proceed to checkout form at (1098, 360) on .checkout-button
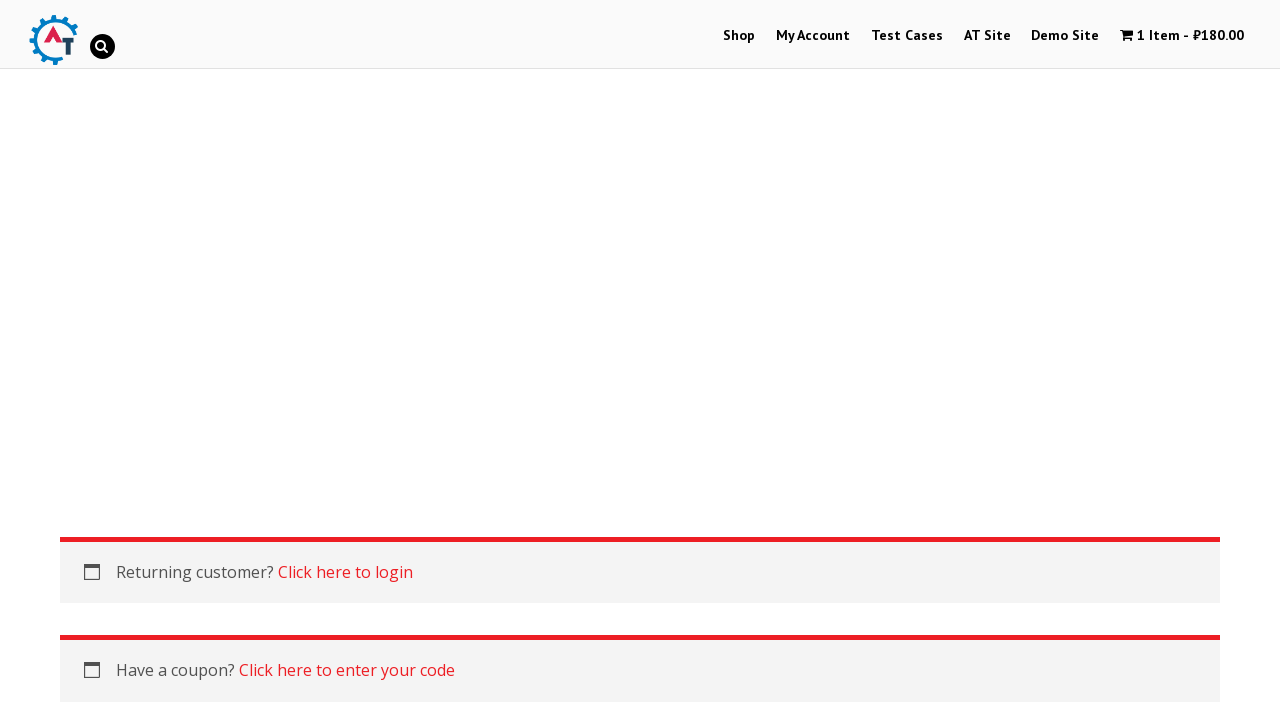

Entered first name 'Ann' in billing form on #billing_first_name
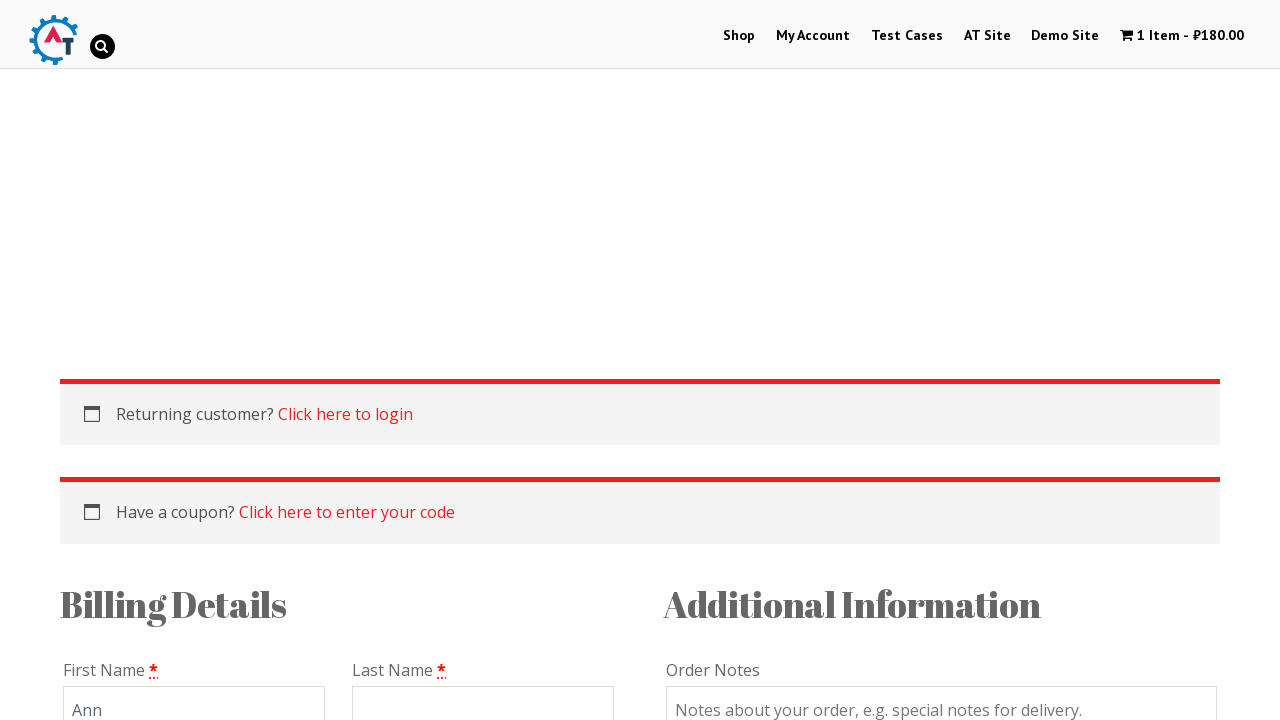

Entered last name 'Smith' in billing form on #billing_last_name
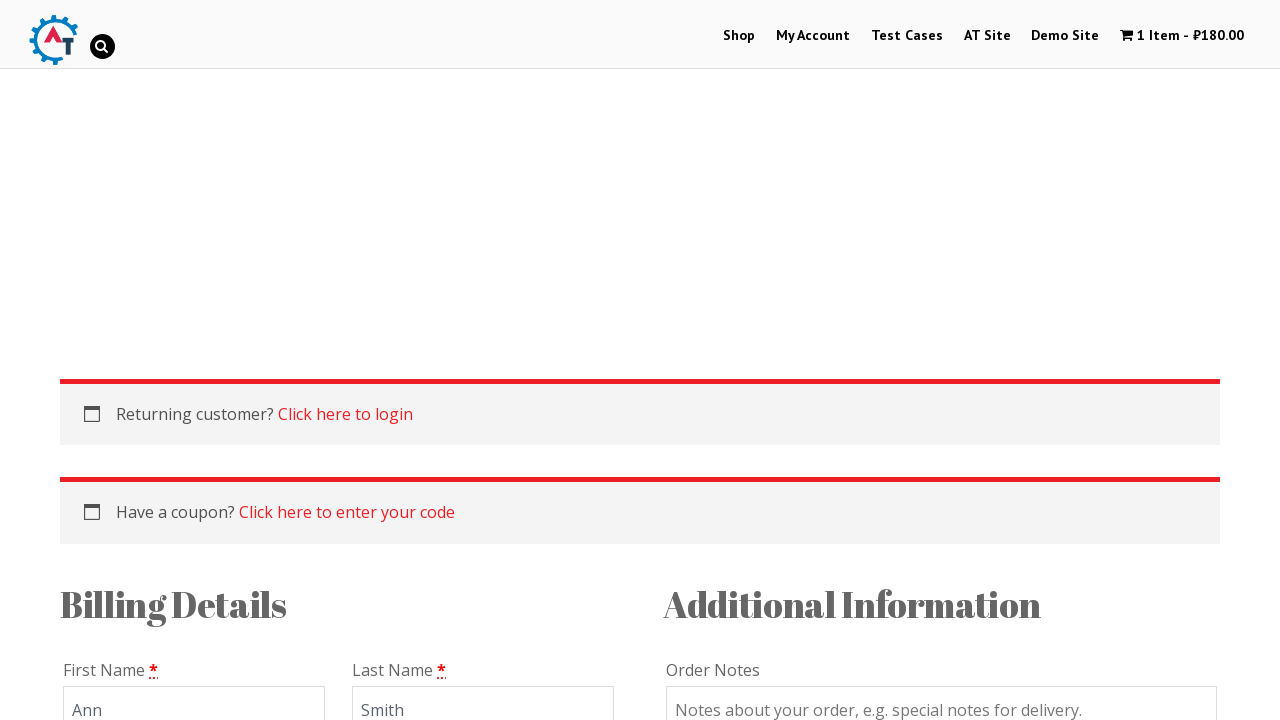

Entered email 'testuser456@example.com' in billing form on #billing_email
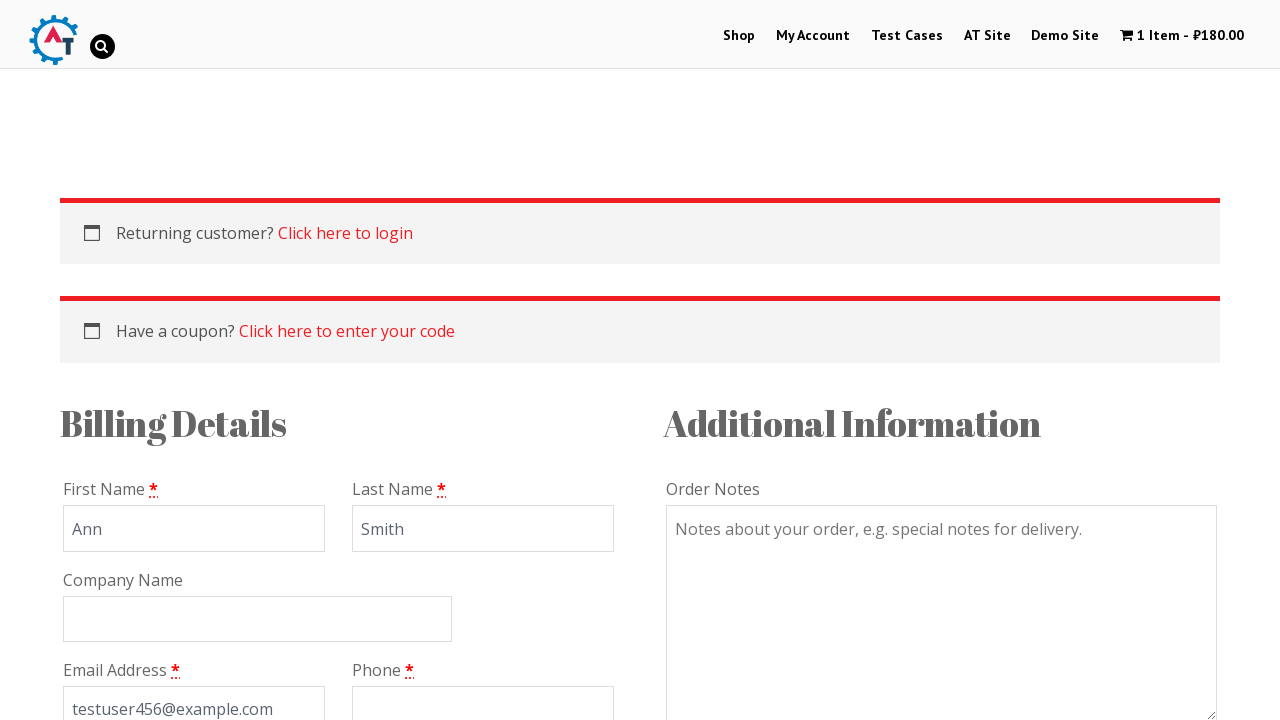

Entered phone number '89713456876' in billing form on #billing_phone
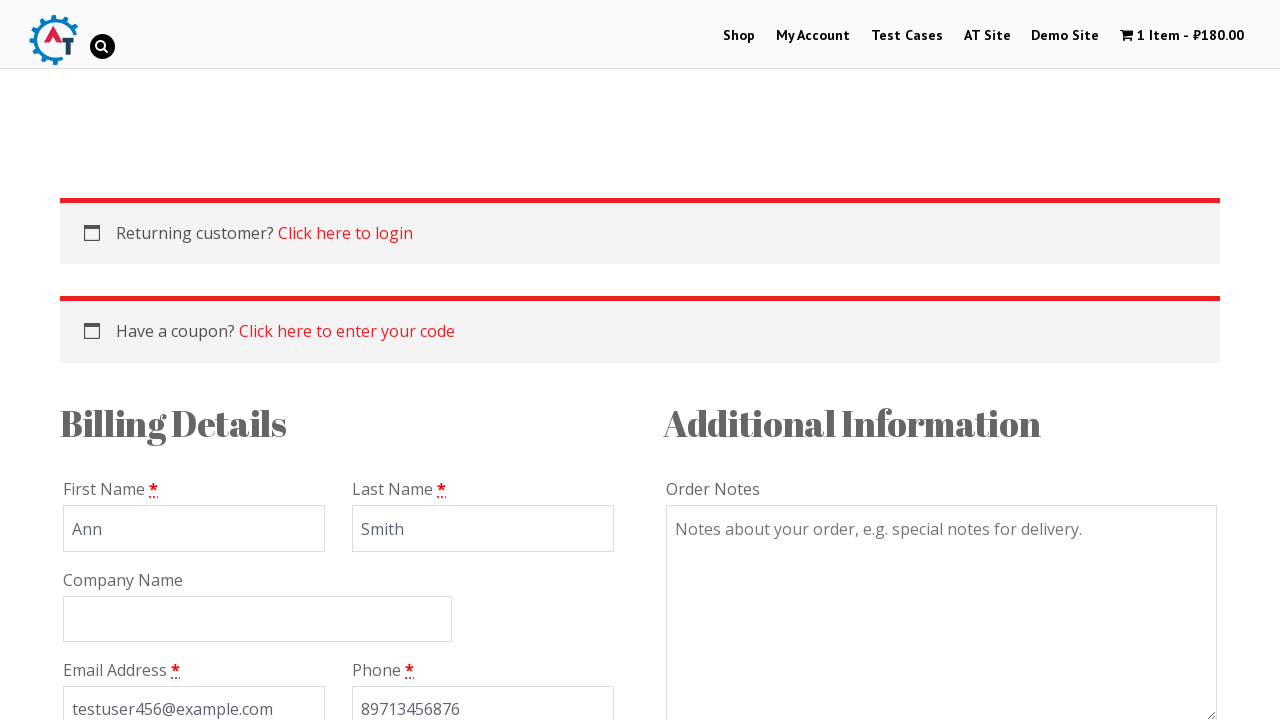

Clicked country dropdown to select country at (338, 392) on #s2id_billing_country
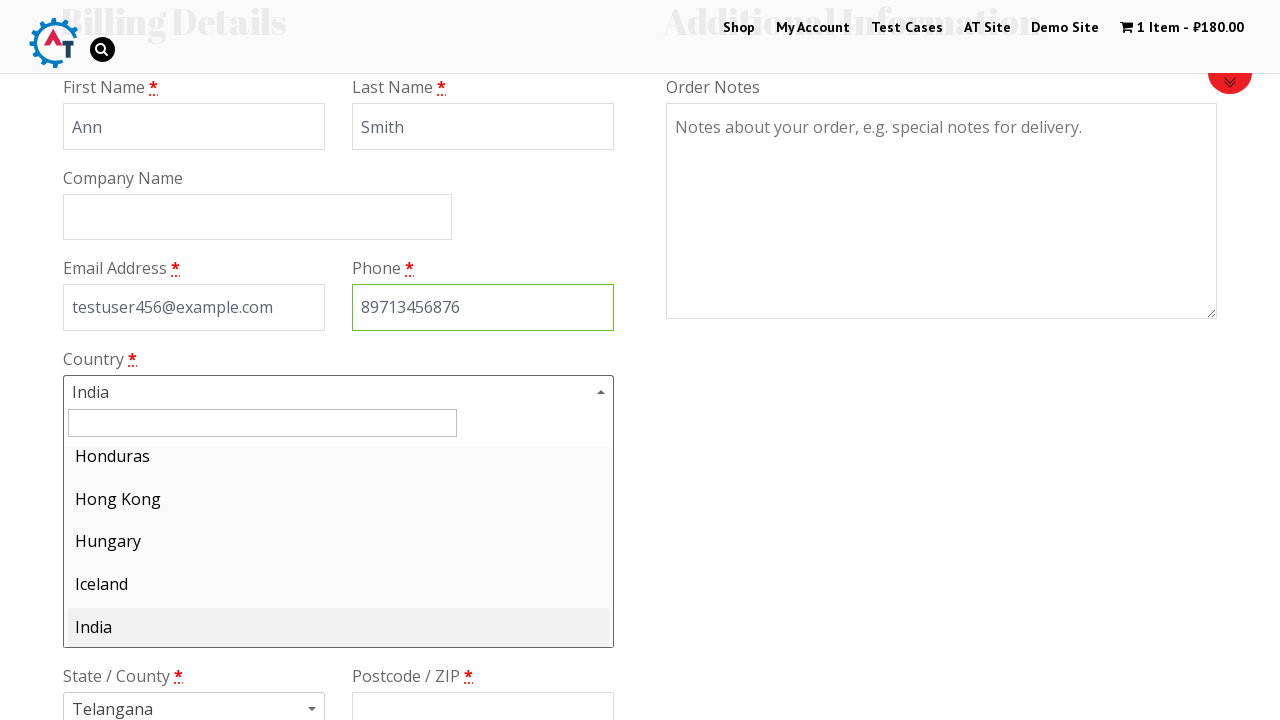

Typed 'Hong Kong' in country search field on #s2id_autogen1_search
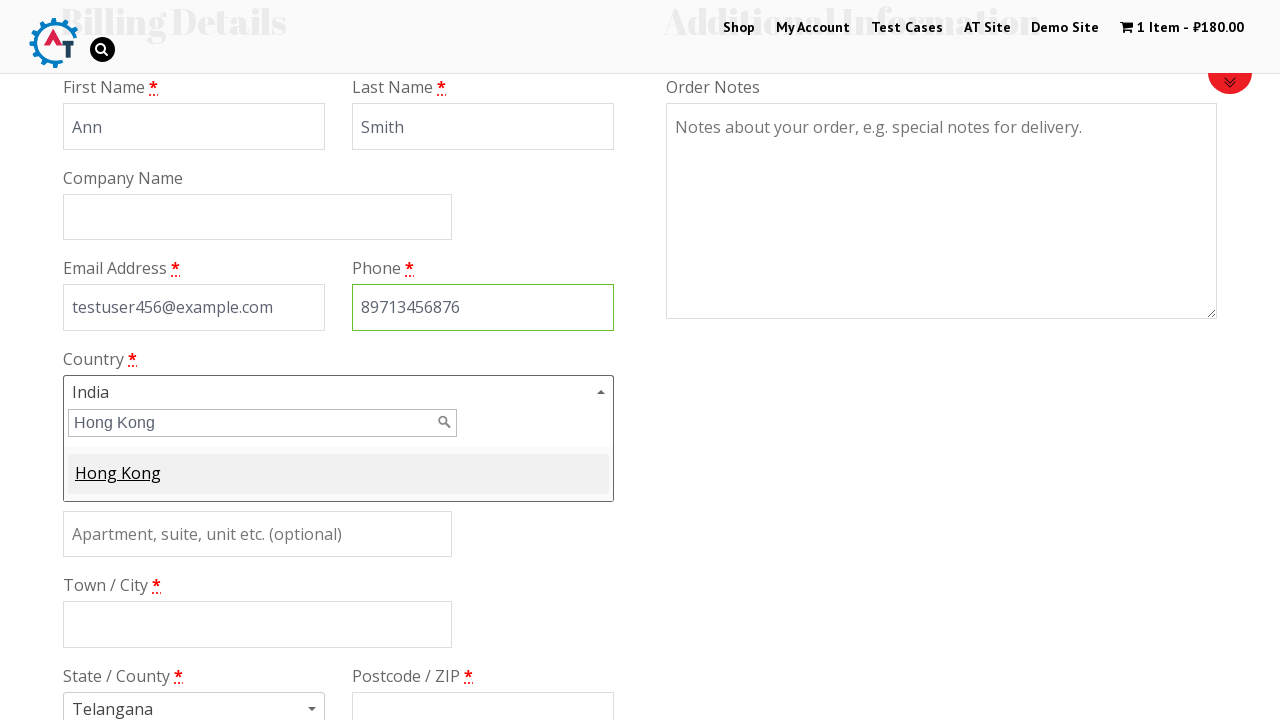

Selected Hong Kong from dropdown at (118, 473) on .select2-match
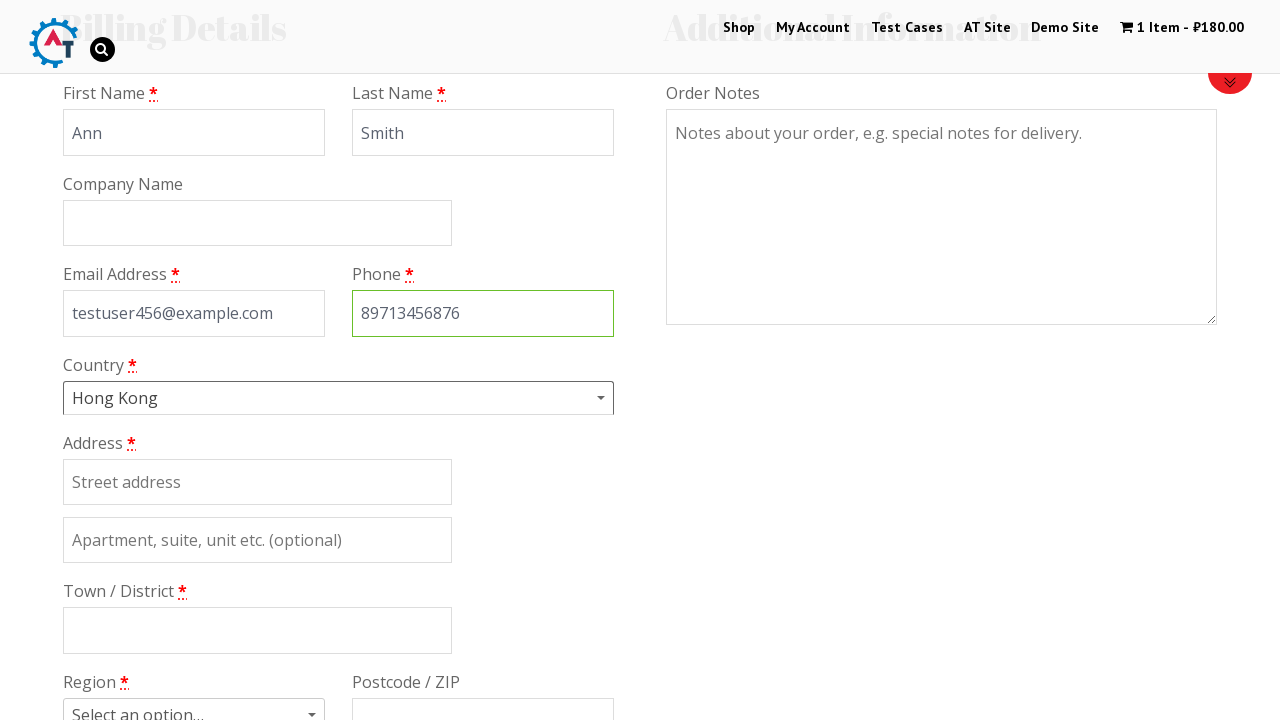

Entered address 'street' in billing address field on #billing_address_1
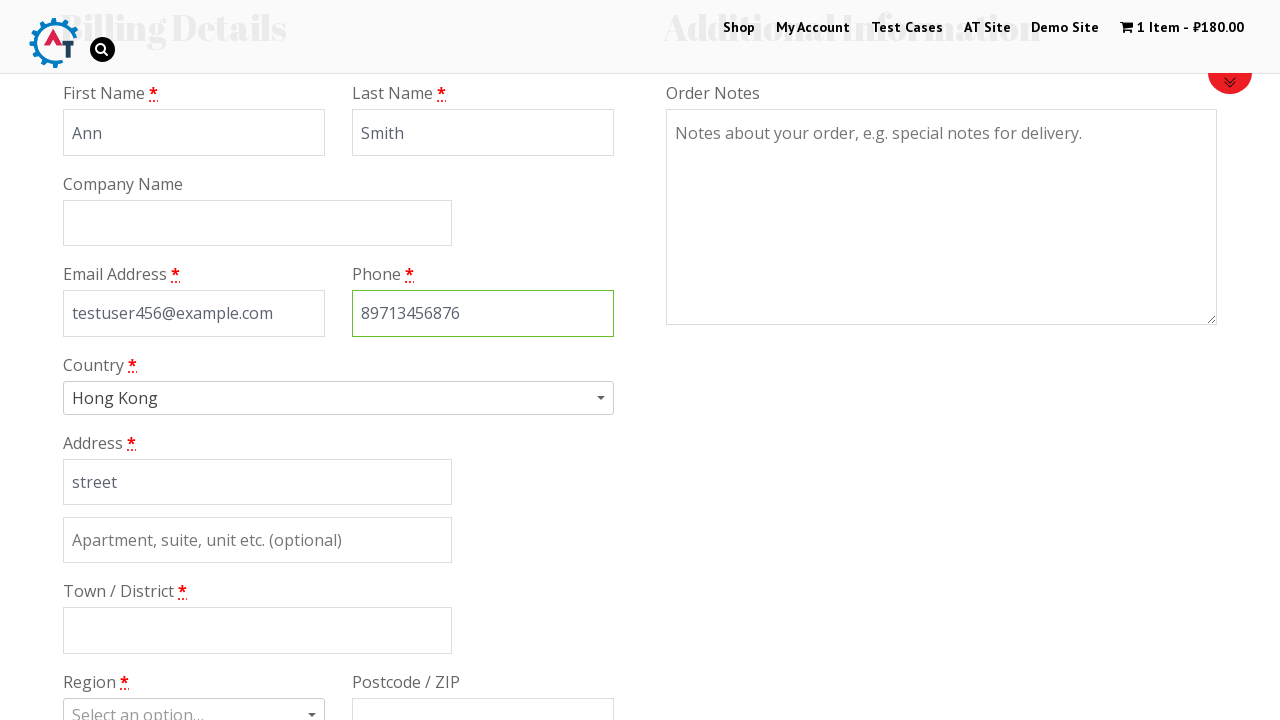

Entered city 'Bakercity' in billing form on #billing_city
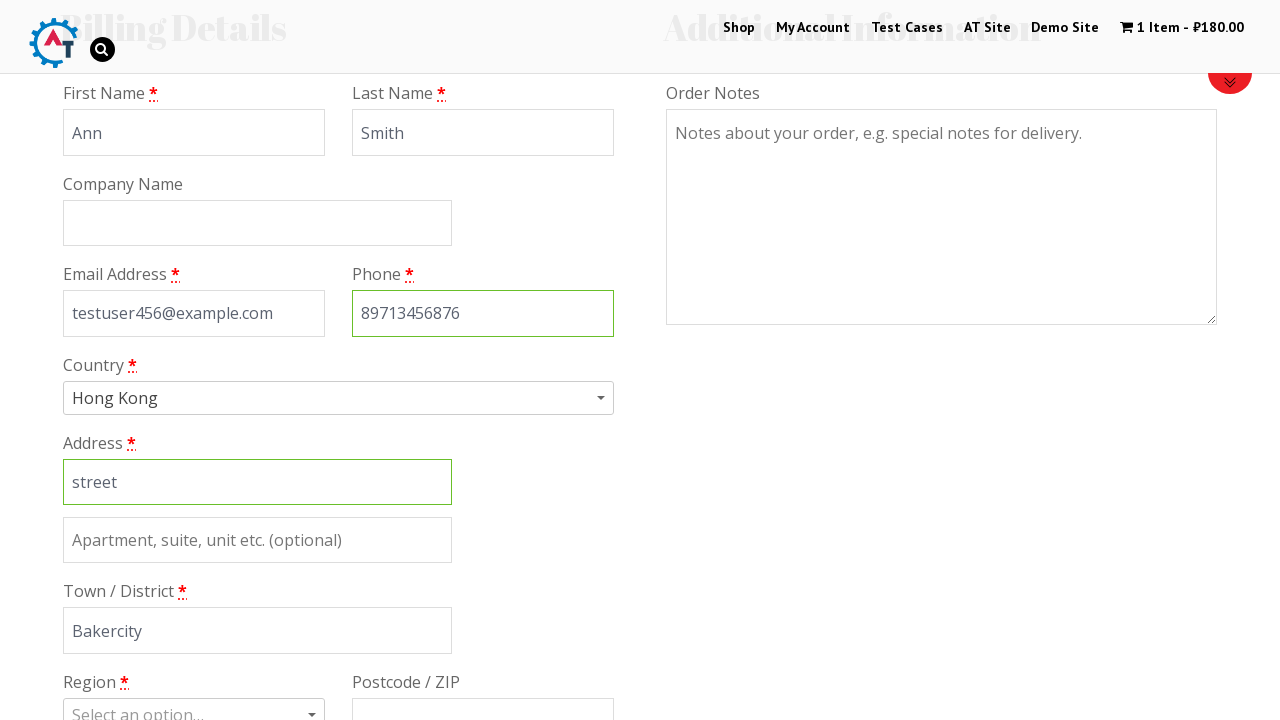

Clicked region/state dropdown to select region at (194, 703) on #s2id_billing_state
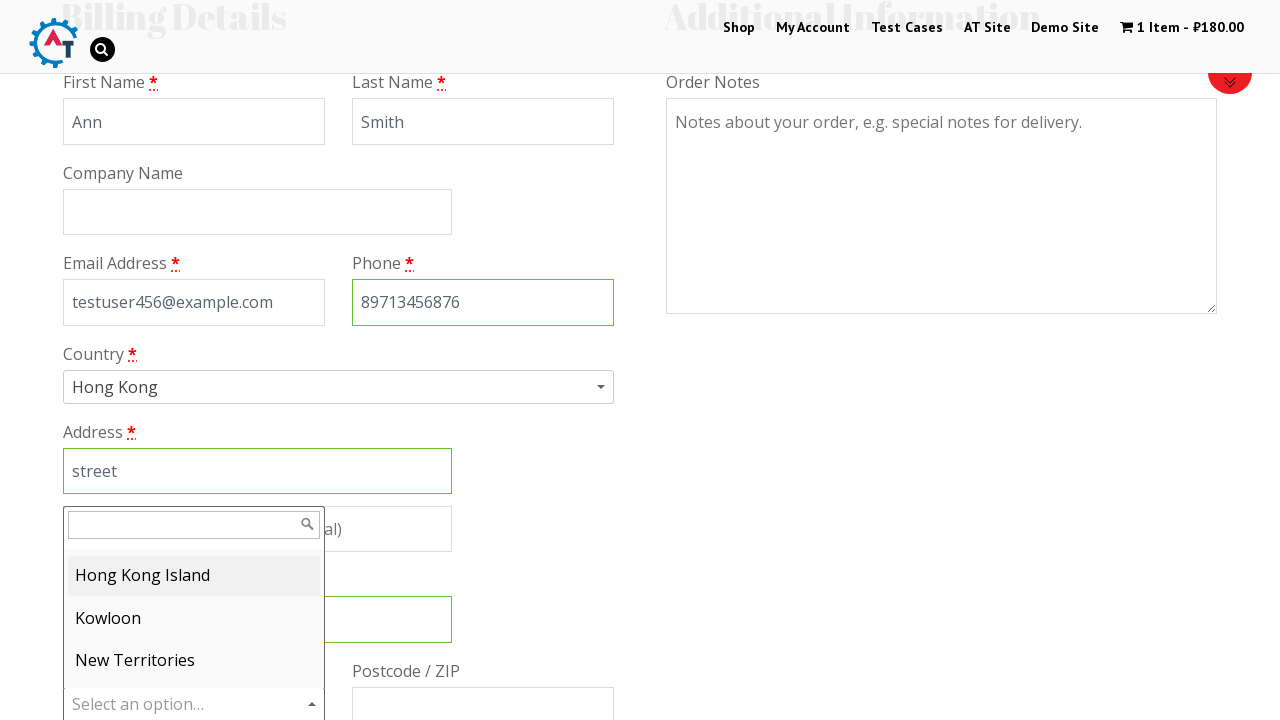

Typed 'Hong Kong Island' in region search field on #s2id_autogen2_search
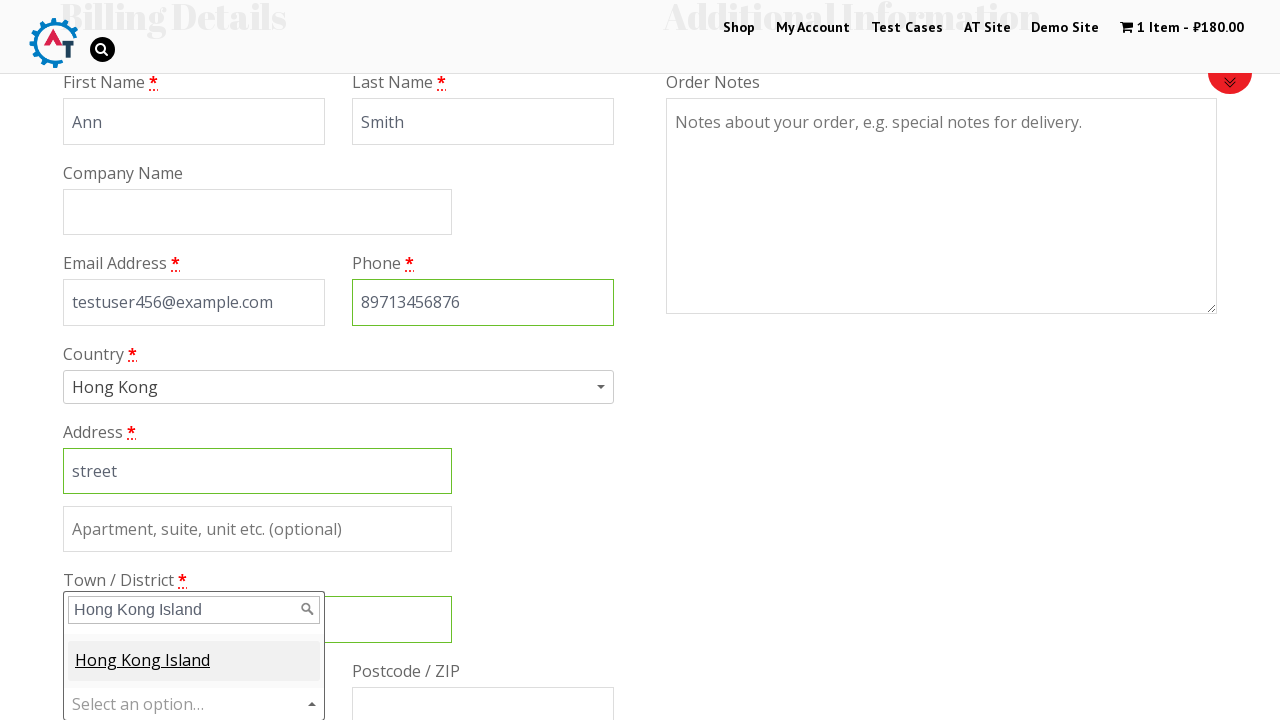

Selected Hong Kong Island from dropdown at (142, 660) on .select2-match
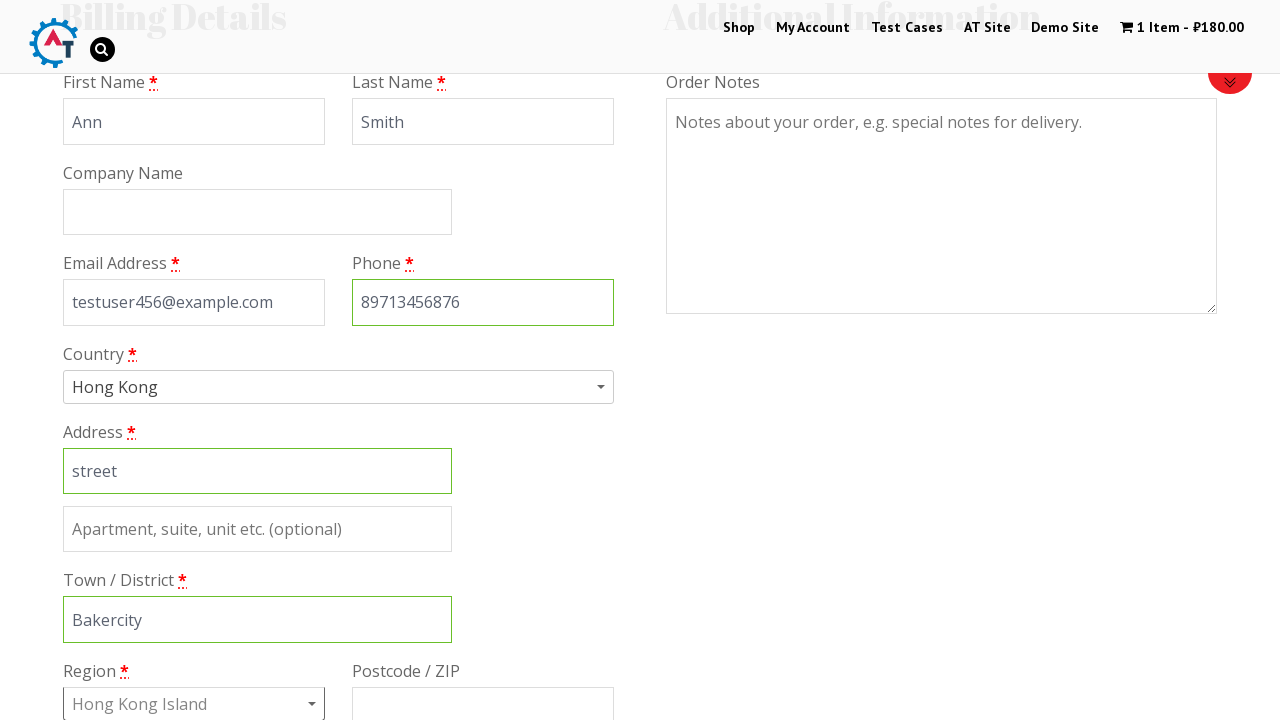

Scrolled down 600px to view payment options
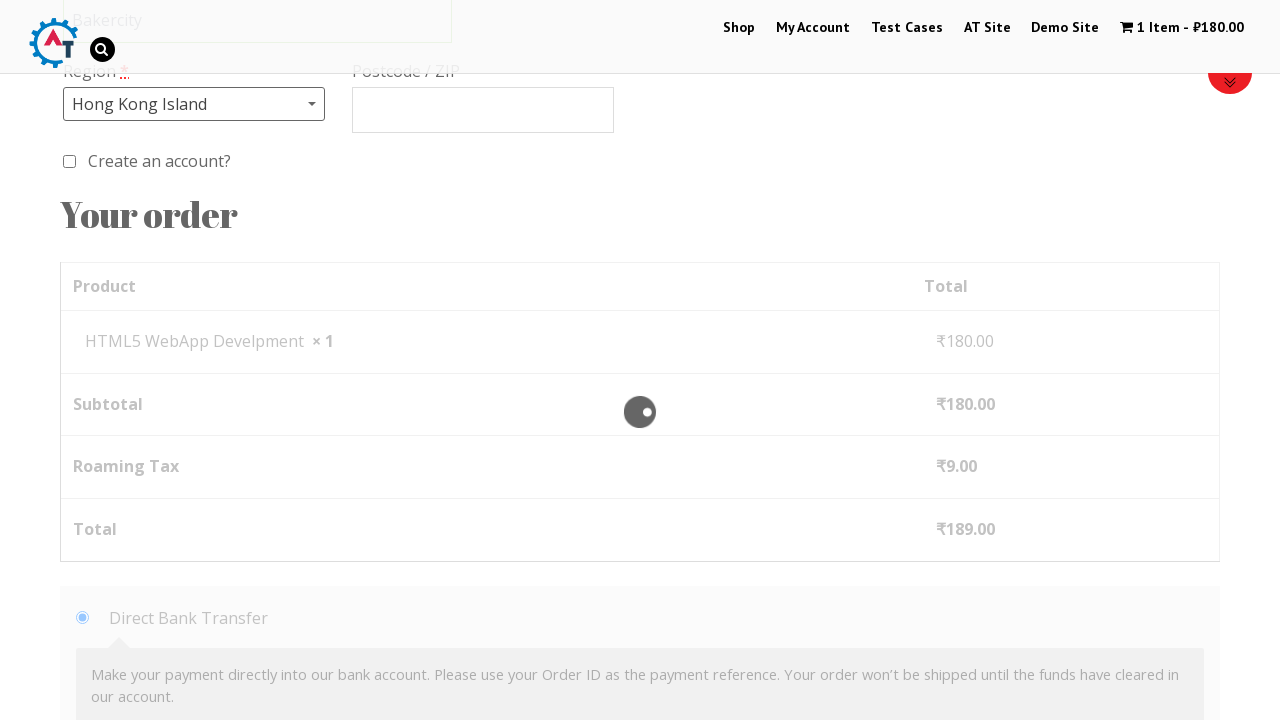

Waited 5 seconds for payment section to load
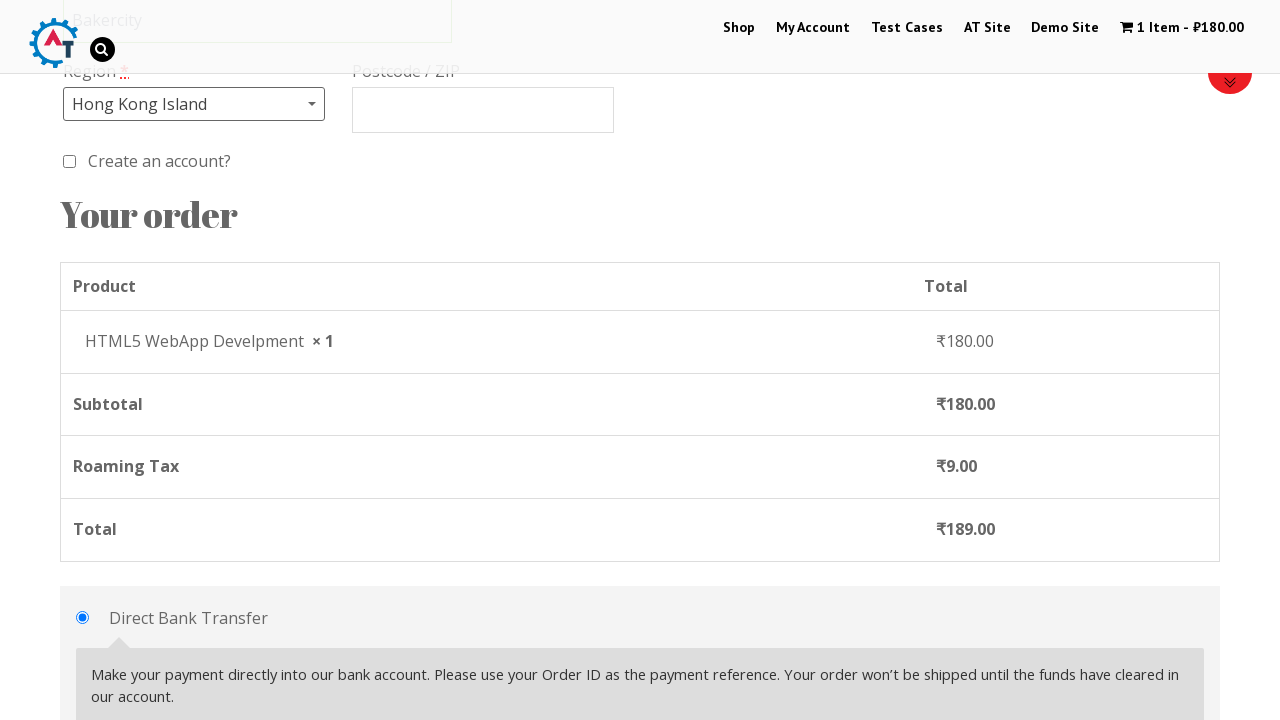

Selected cheque payment method at (82, 360) on #payment_method_cheque
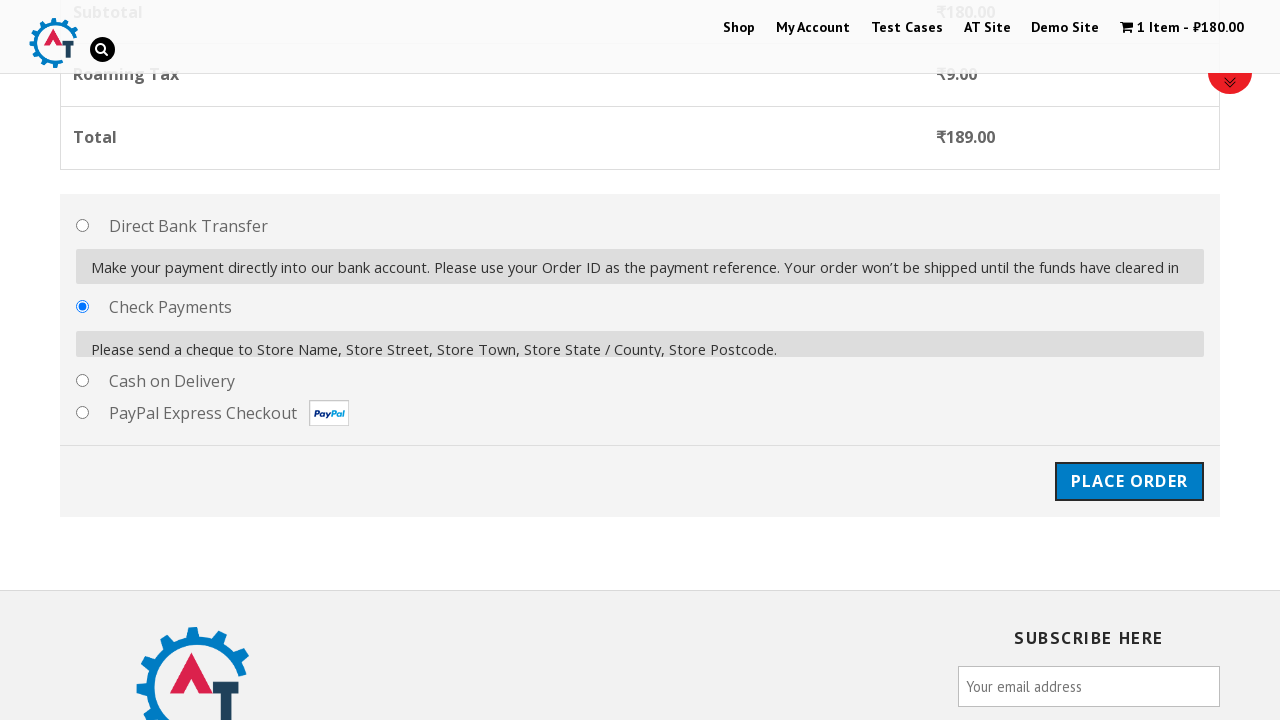

Clicked place order button to submit order at (1129, 471) on #place_order
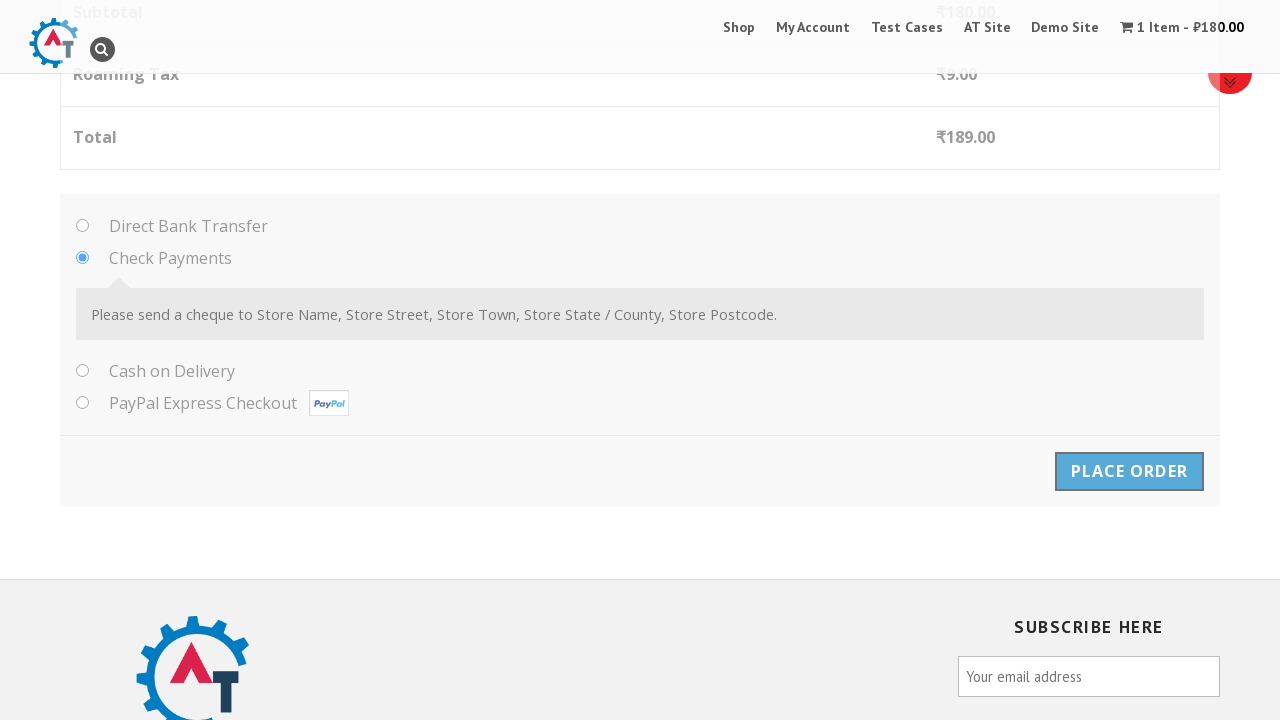

Order confirmation page loaded with 'Thank you. Your order has been received.' message
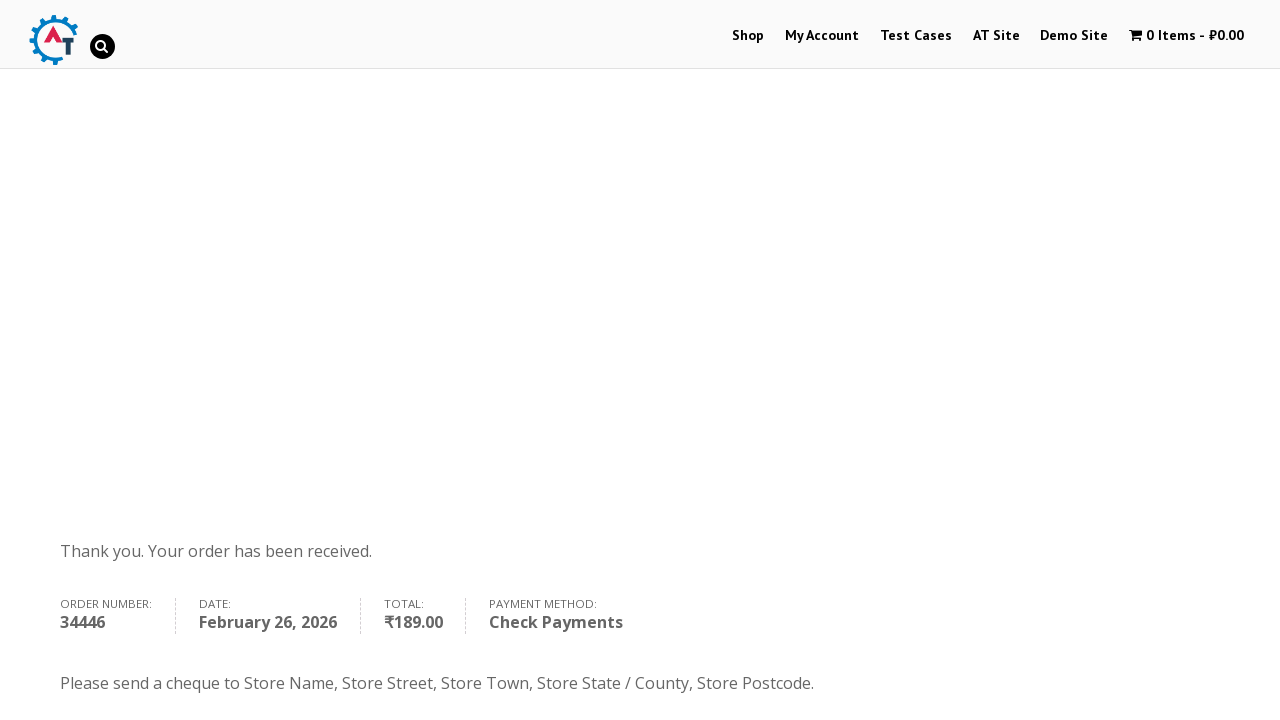

Verified Check Payments payment method is displayed on confirmation page
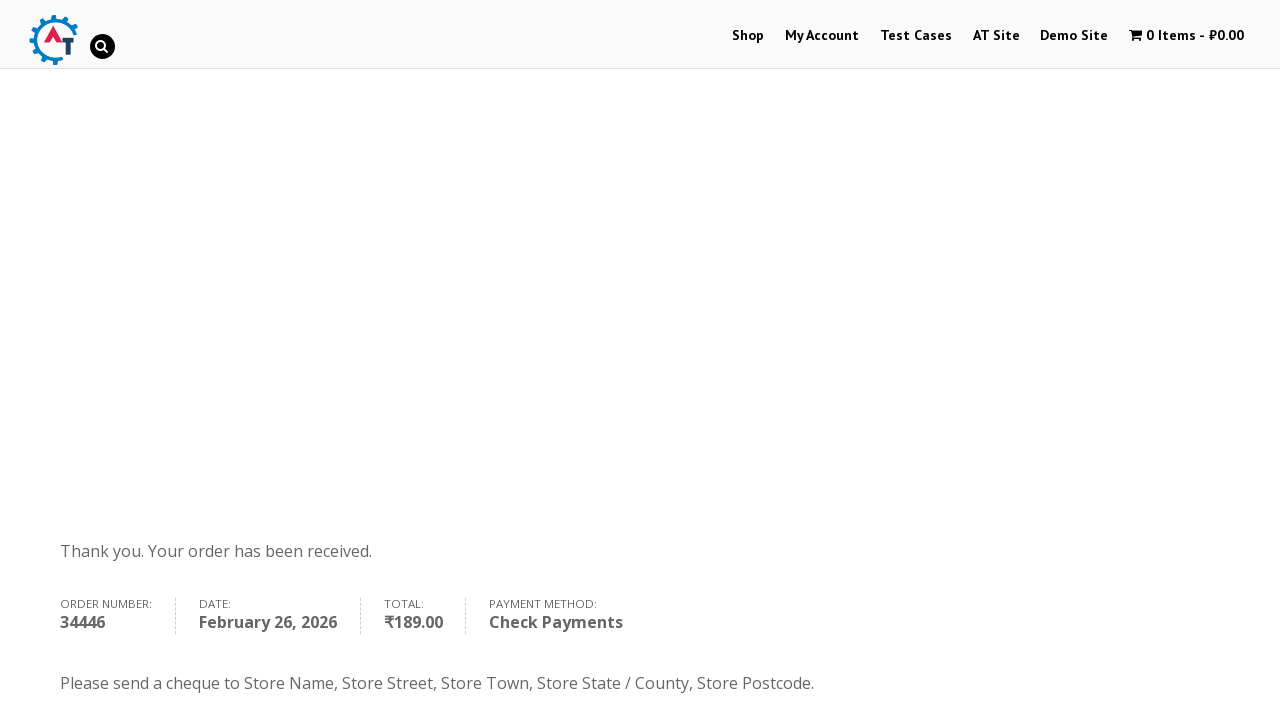

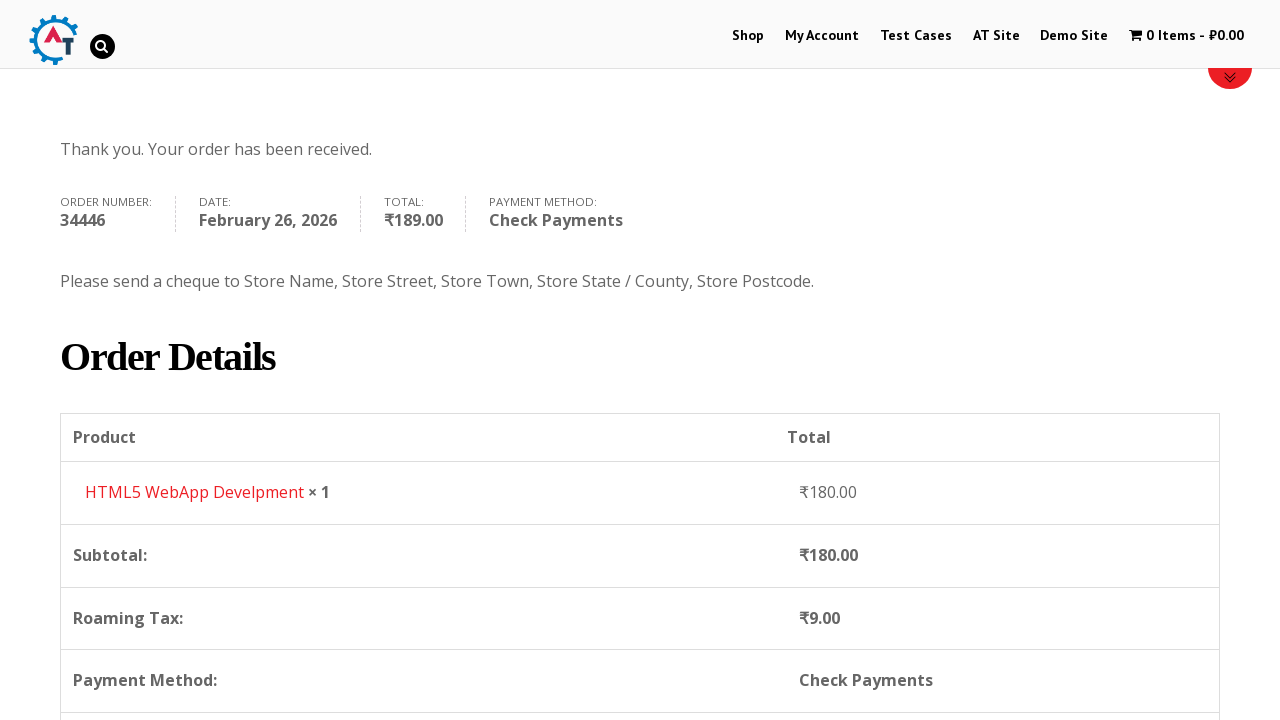